Verifies that the current URL of the OrangeHRM login page matches the expected URL

Starting URL: https://opensource-demo.orangehrmlive.com/web/index.php/auth/login

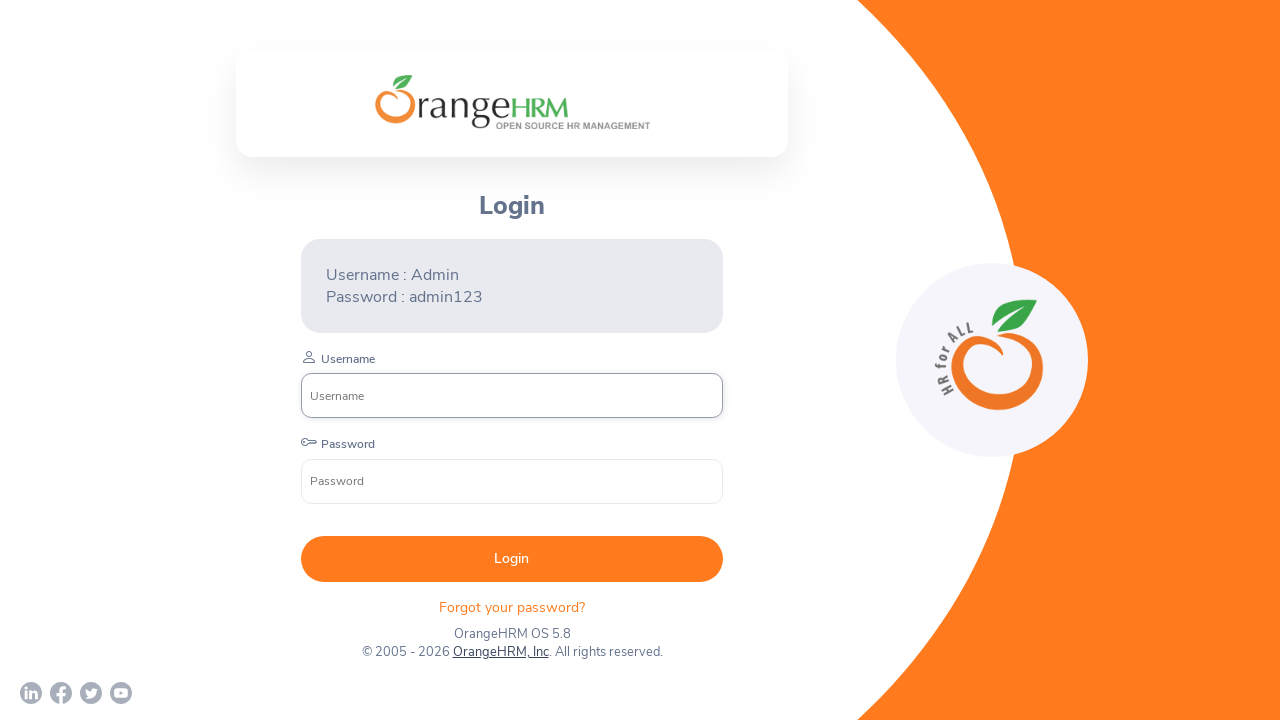

Waited for page to reach domcontentloaded state
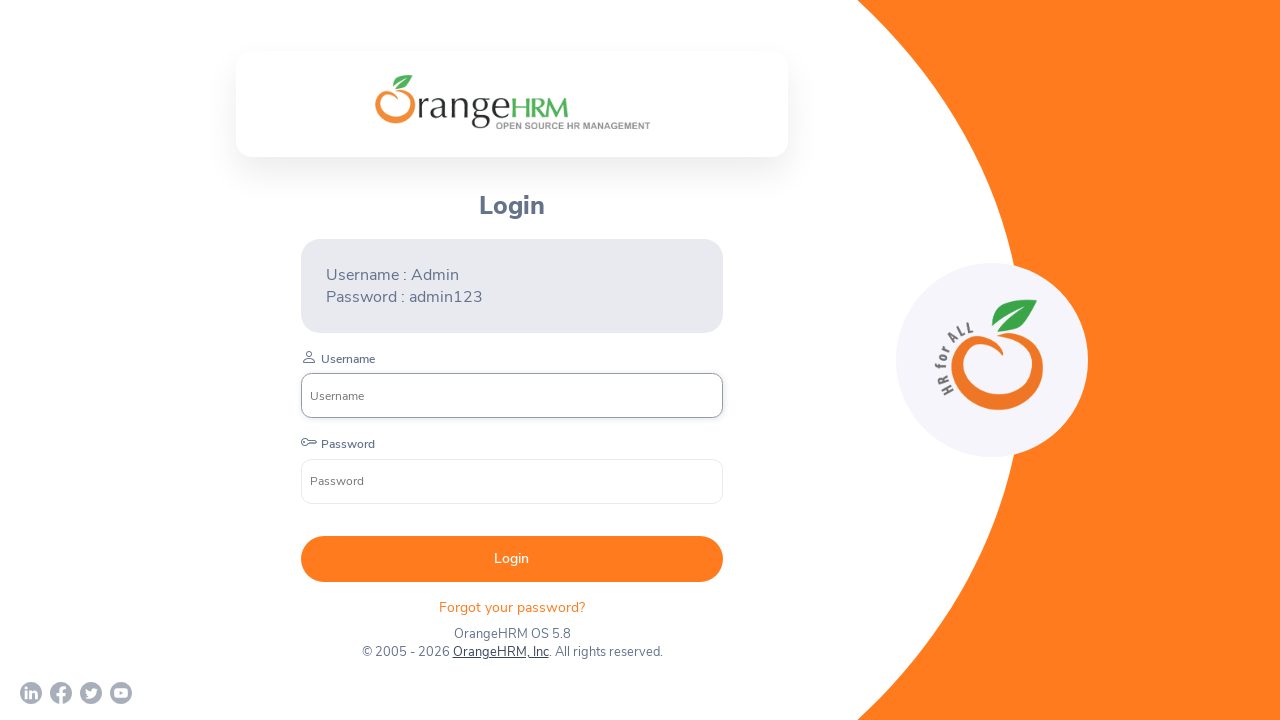

Retrieved current URL from the page
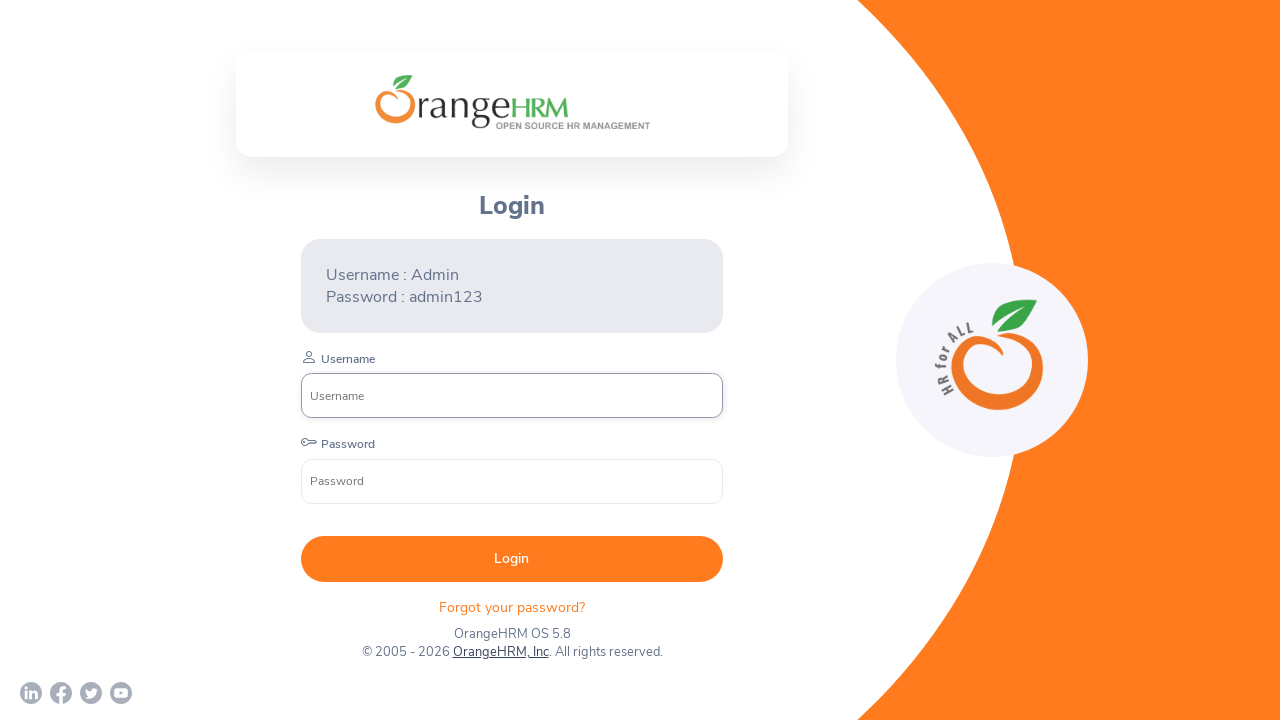

Verified that current URL matches the expected OrangeHRM login page URL
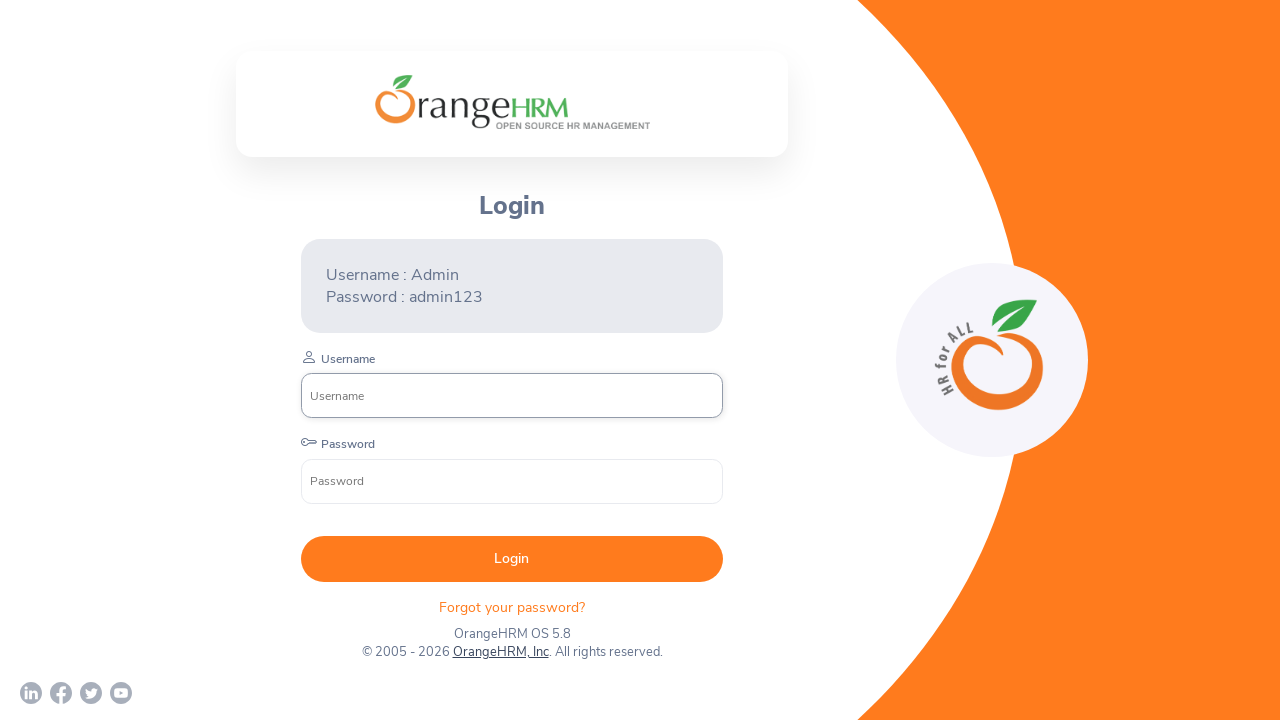

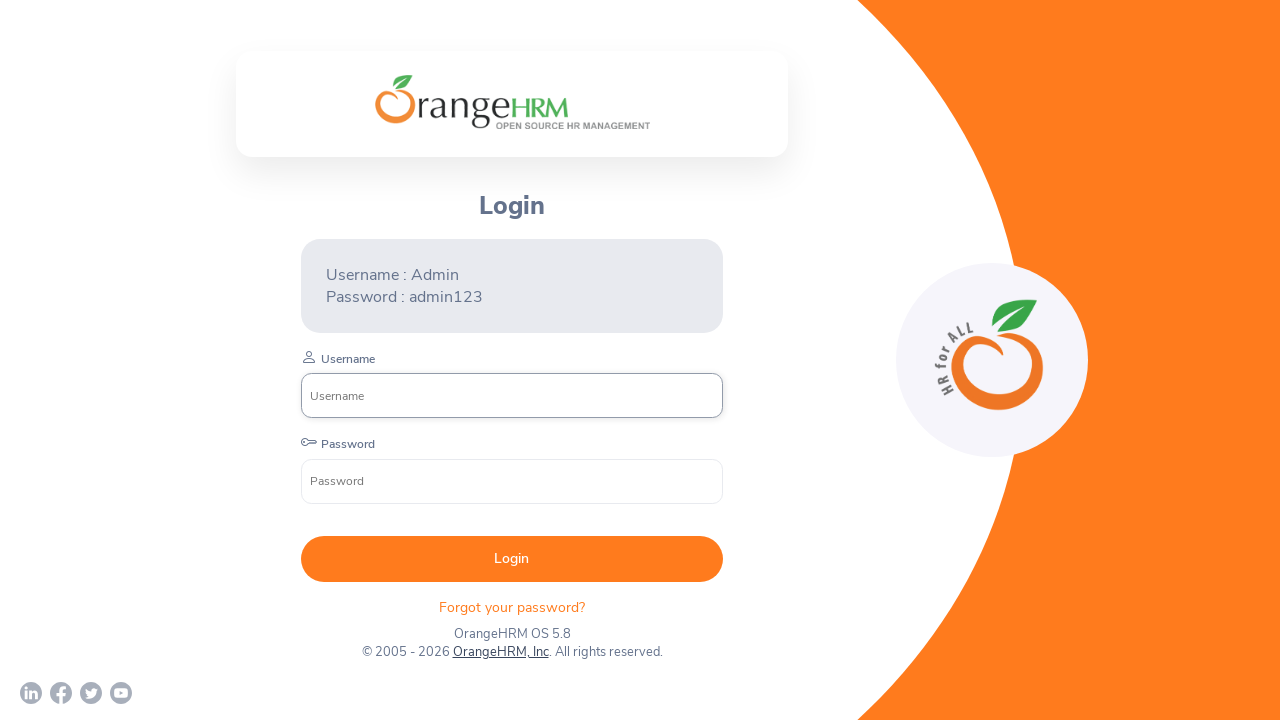